Tests the W3Schools HTML5 download attribute example by switching to the iframe containing the result and clicking on a download link

Starting URL: https://www.w3schools.com/tags/tryit.asp?filename=tryhtml5_a_download

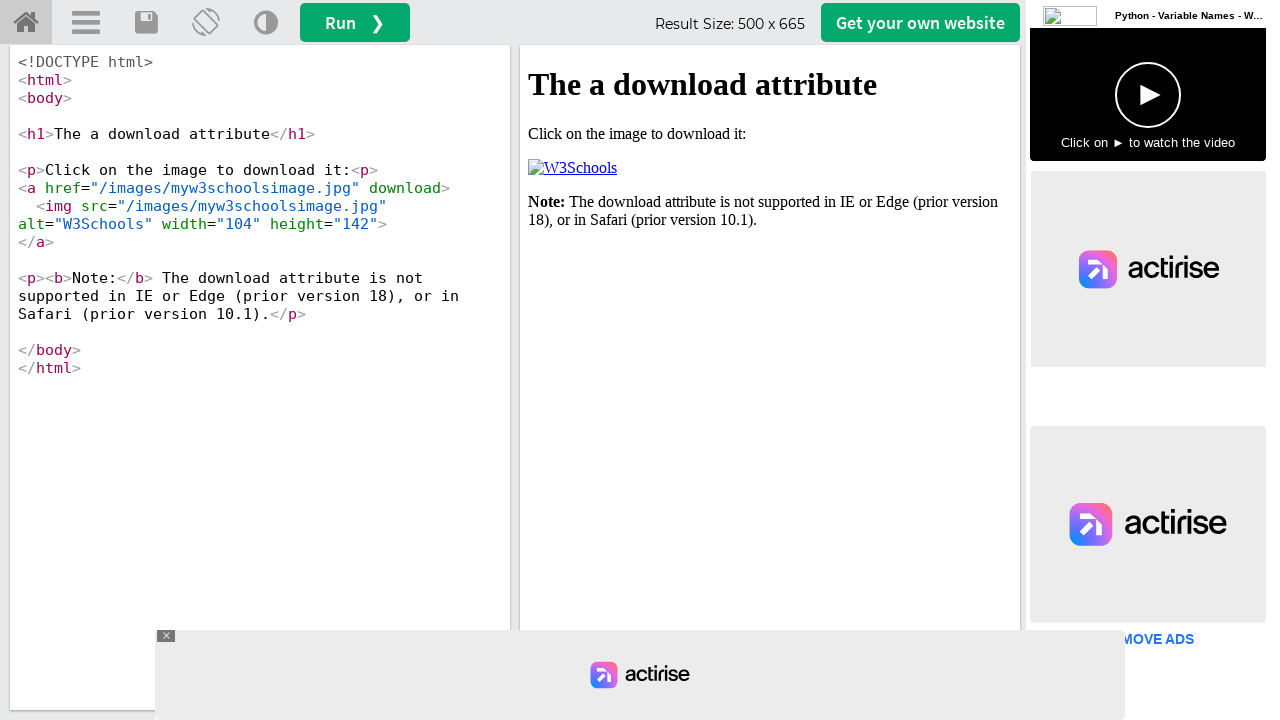

Located iframe with id 'iframeResult' containing the W3Schools HTML5 download example
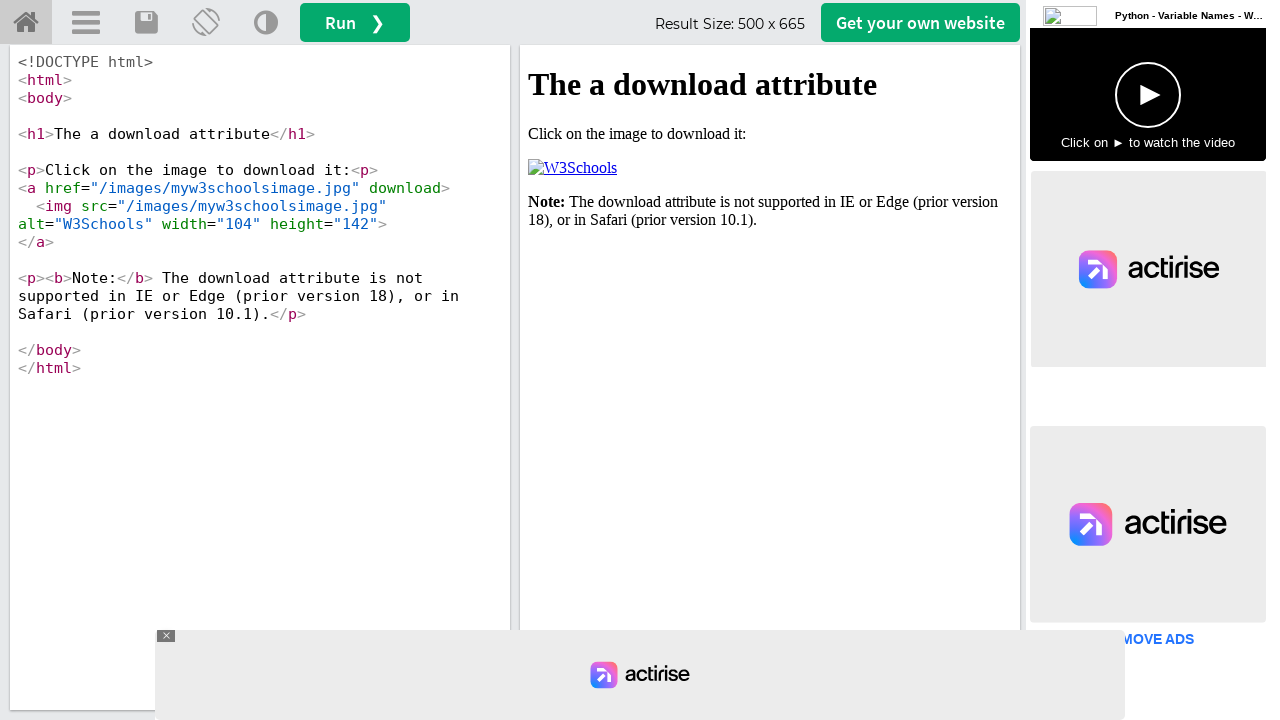

Clicked download link in the second paragraph of the iframe result at (572, 168) on #iframeResult >> internal:control=enter-frame >> xpath=//html/body/p[2]/a
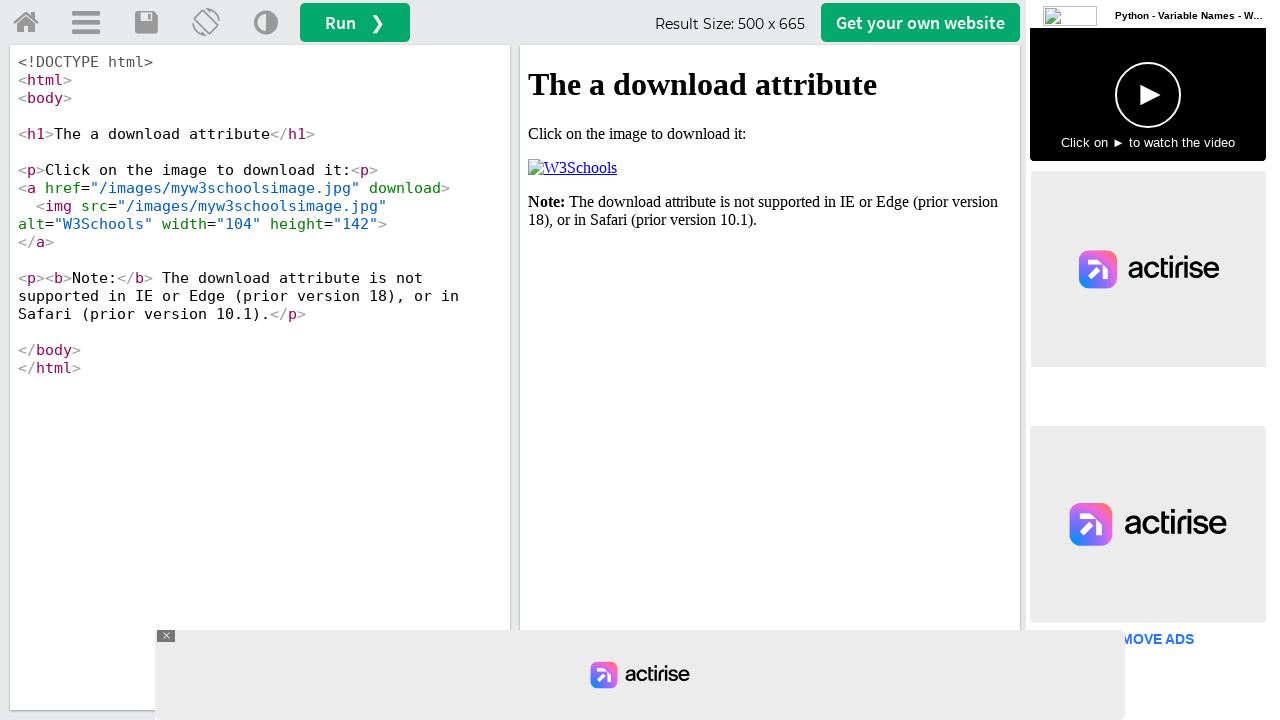

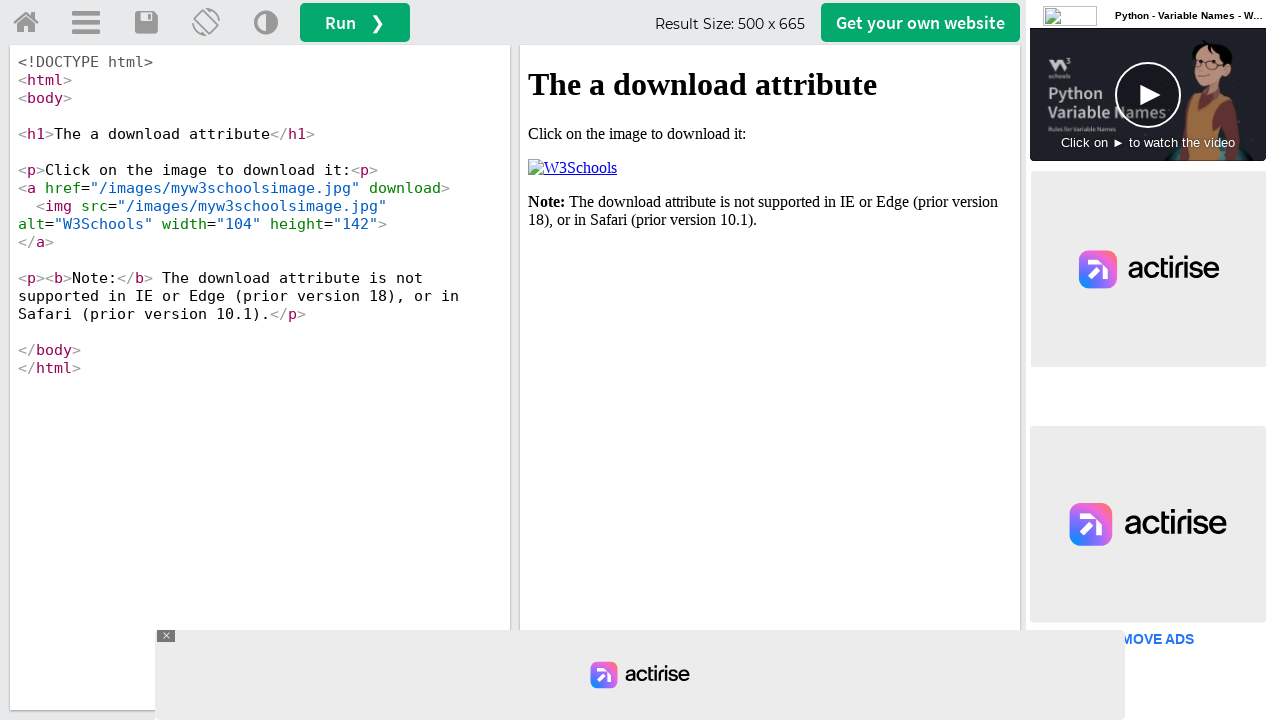